Tests window handling by clicking a link that opens a new window, switching to the new window, and verifying the page title changes to "New Window"

Starting URL: https://practice.cydeo.com/windows

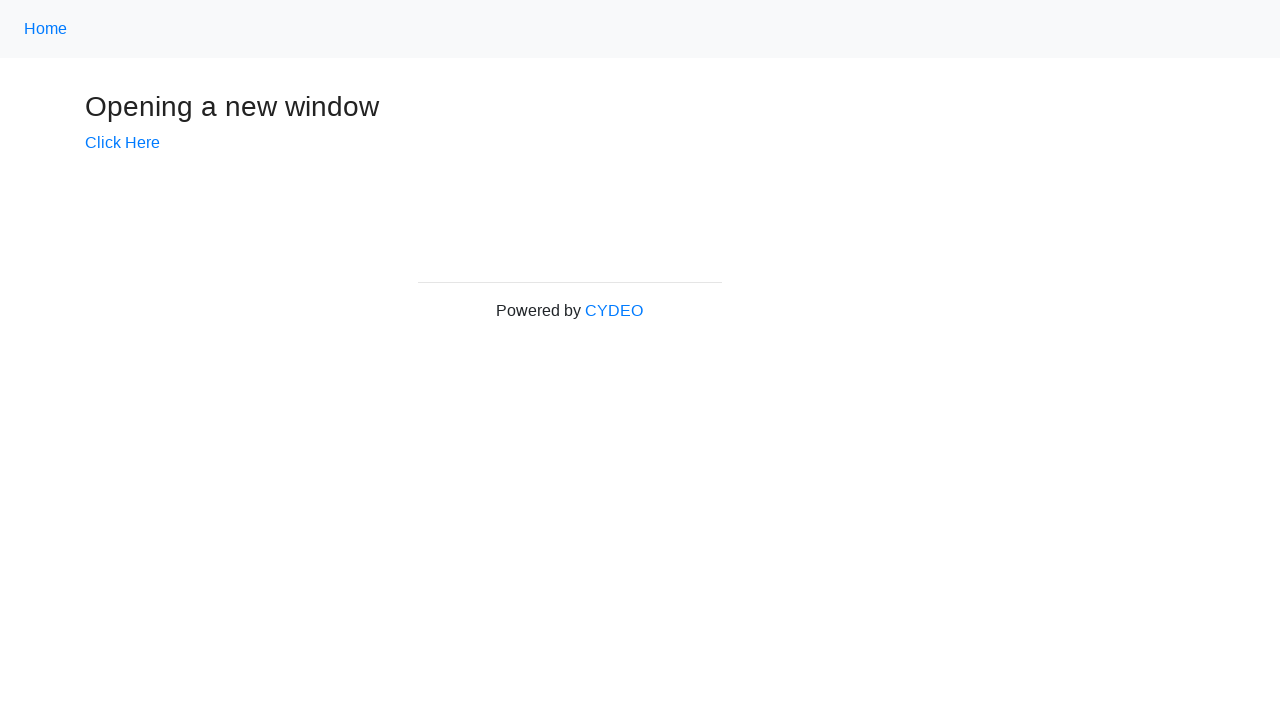

Verified initial page title is 'Windows'
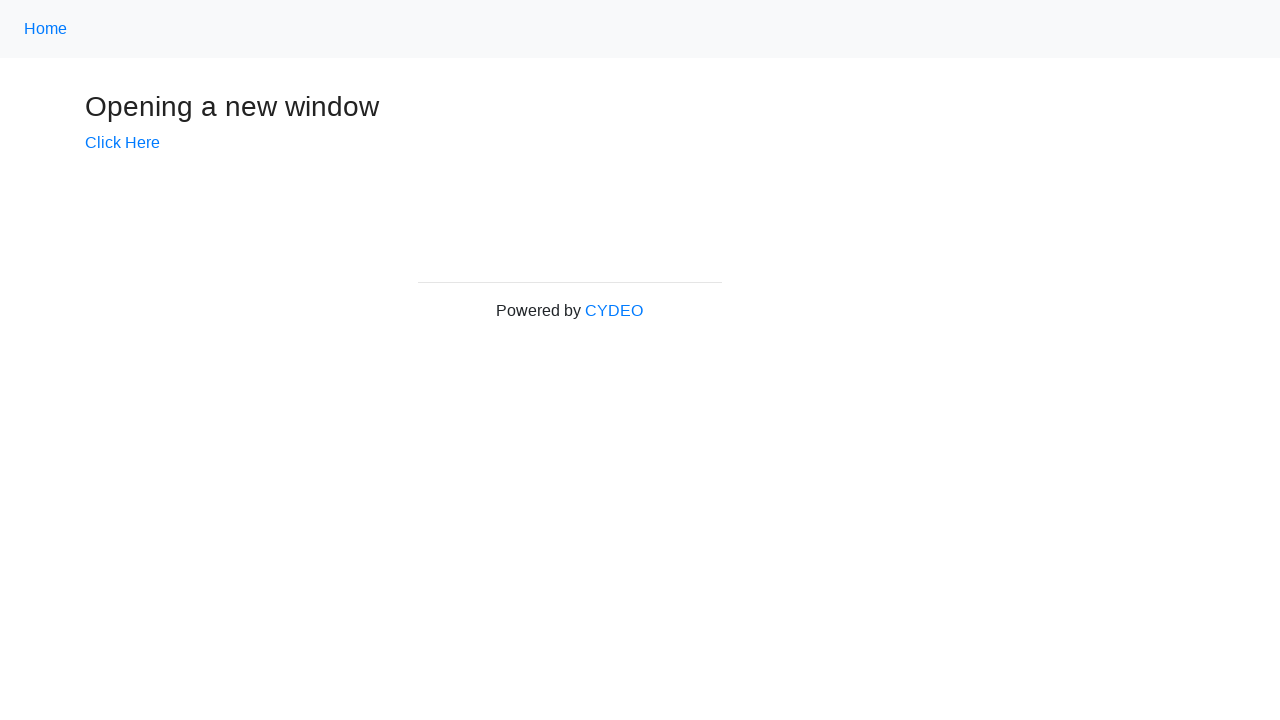

Clicked 'Click Here' link to open new window at (122, 143) on text=Click Here
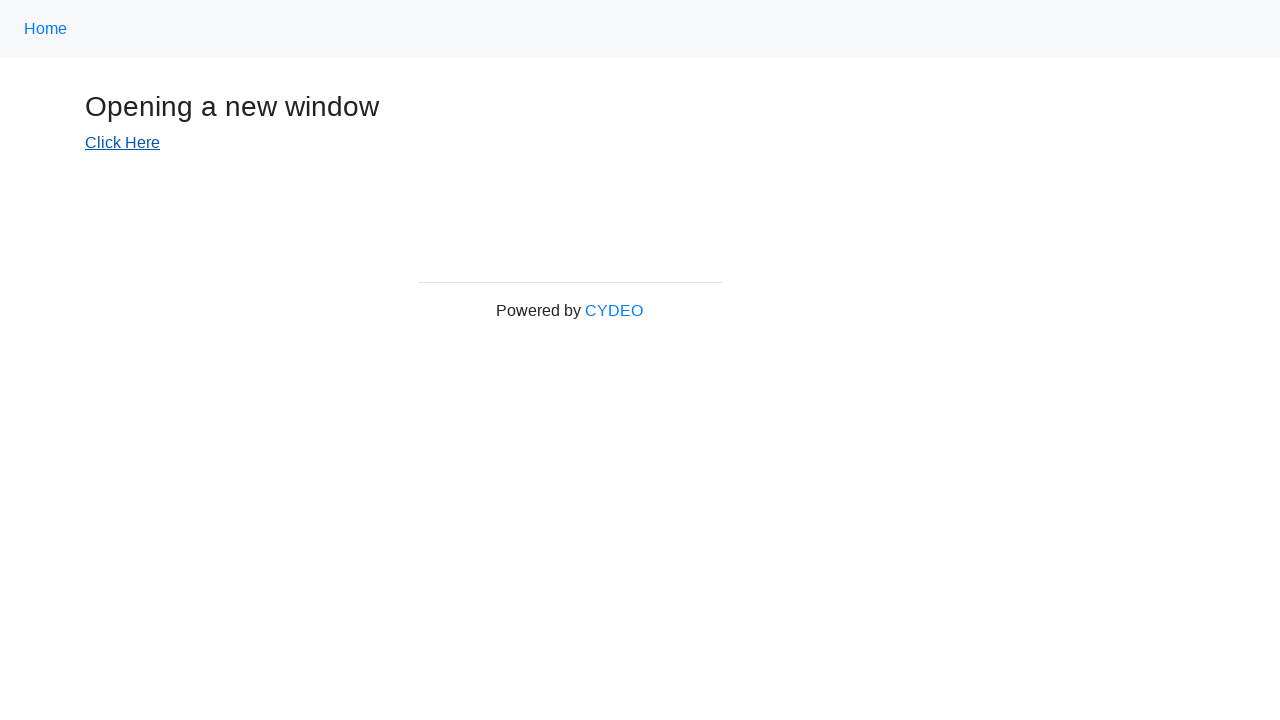

Captured new window page object
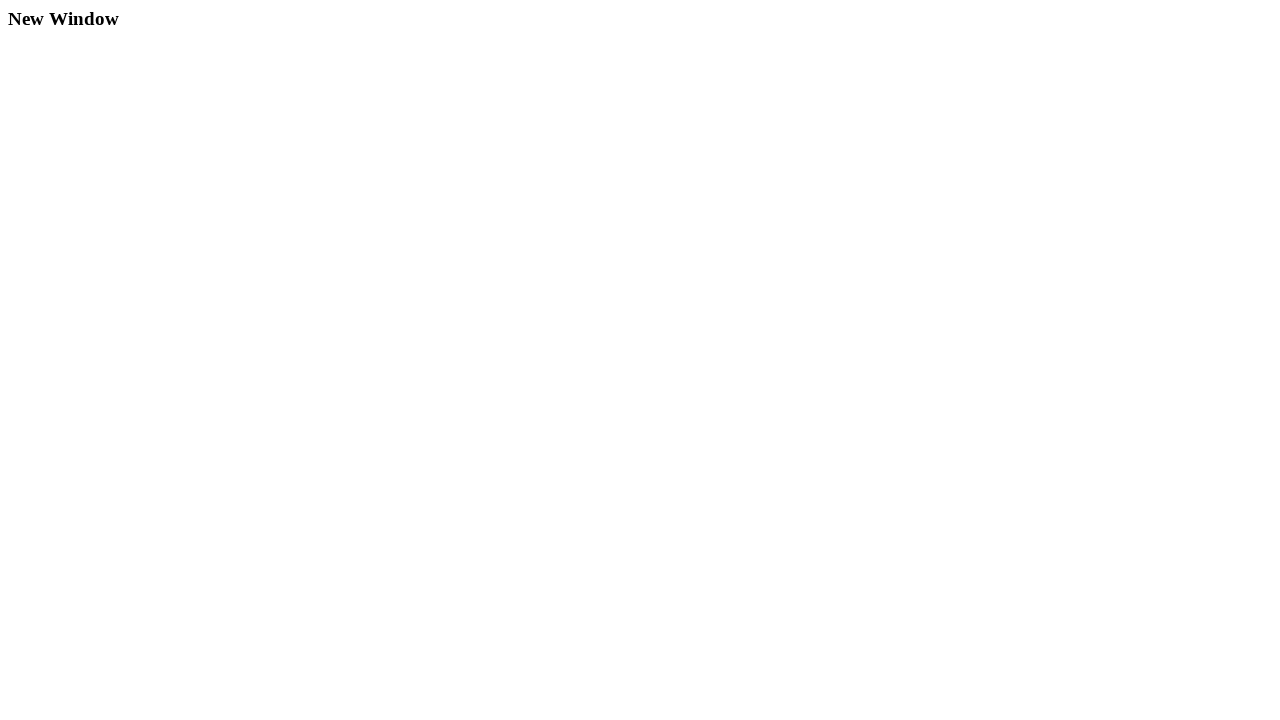

New window finished loading
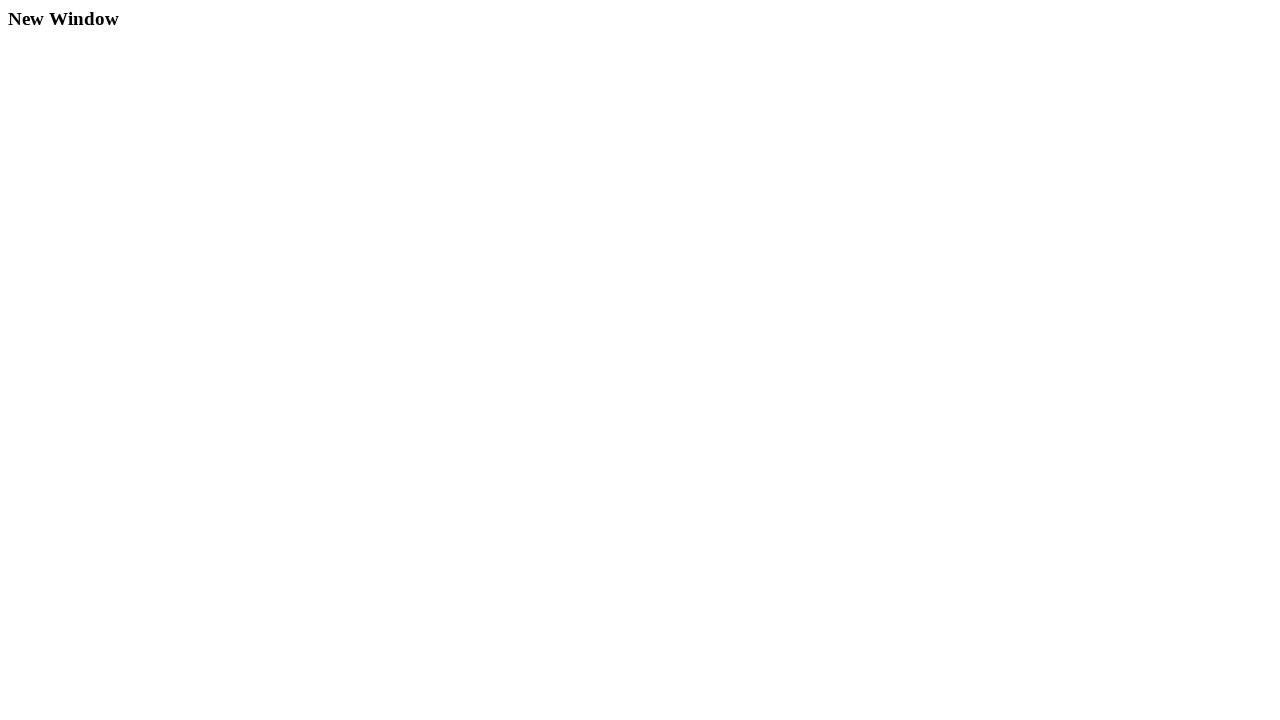

Verified new window title is 'New Window'
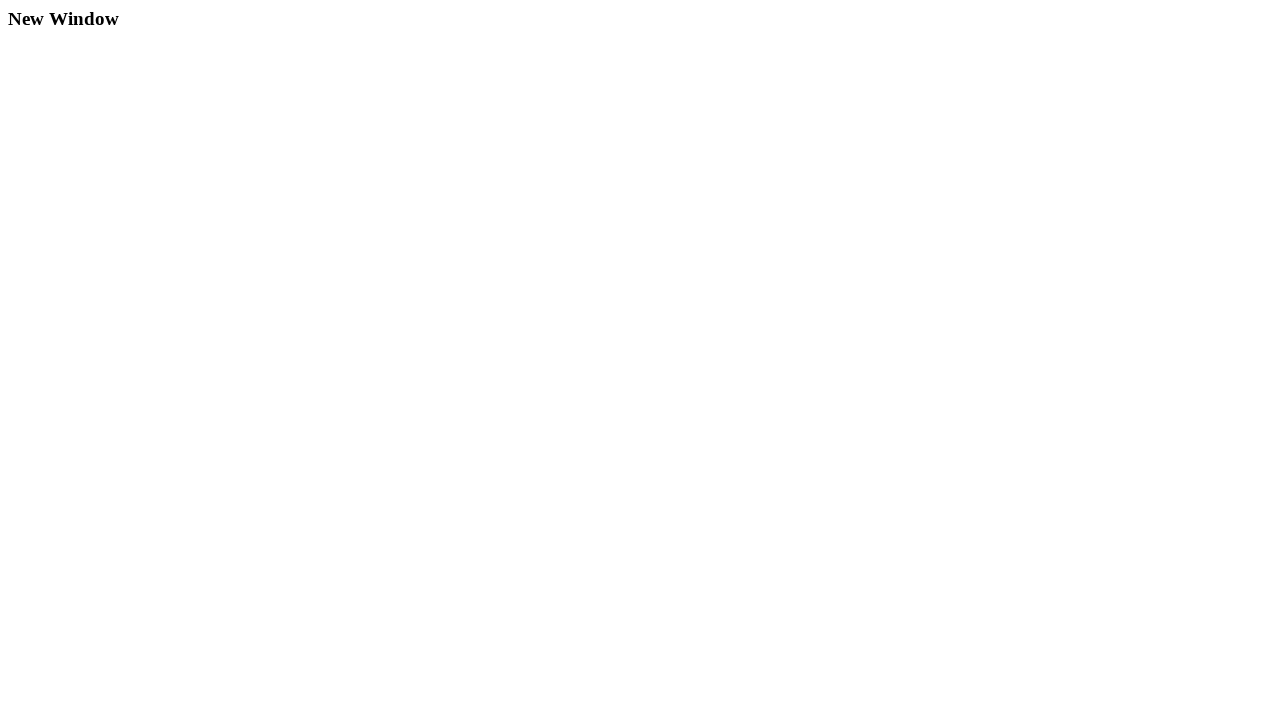

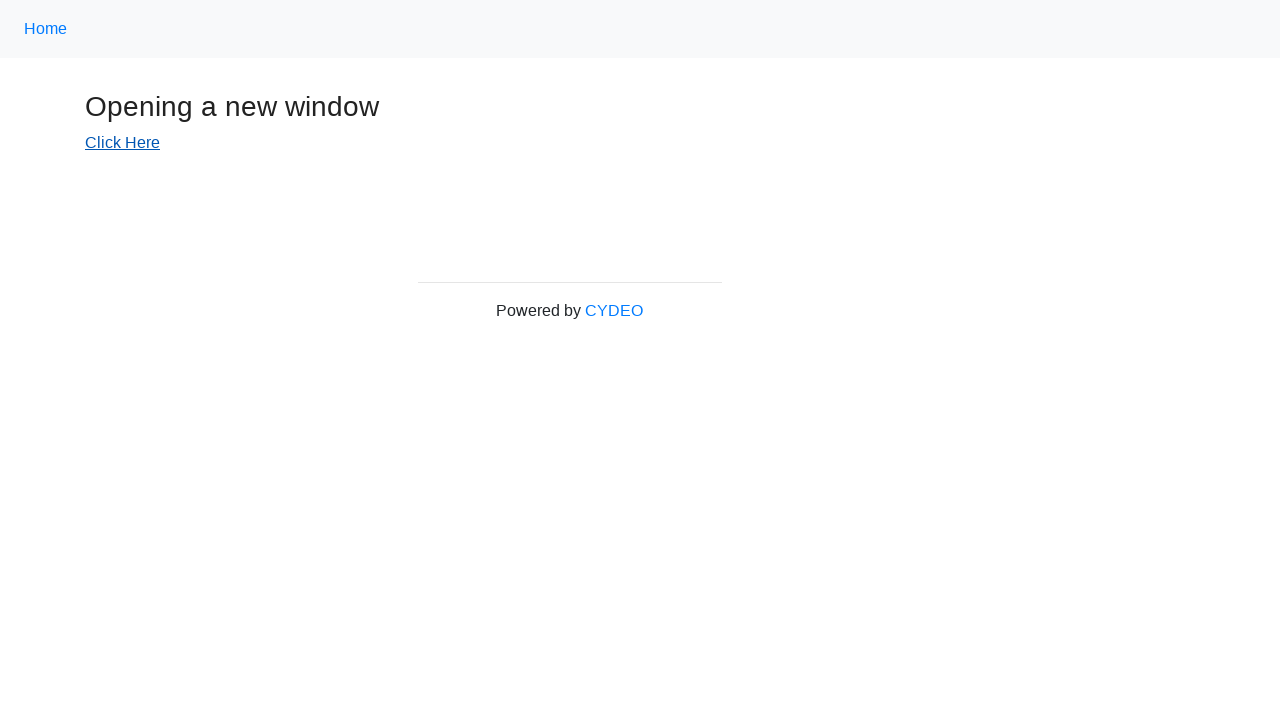